Navigates to FluentCRM blog page and clicks on the Resources menu item

Starting URL: https://fluentcrm.com/blog/

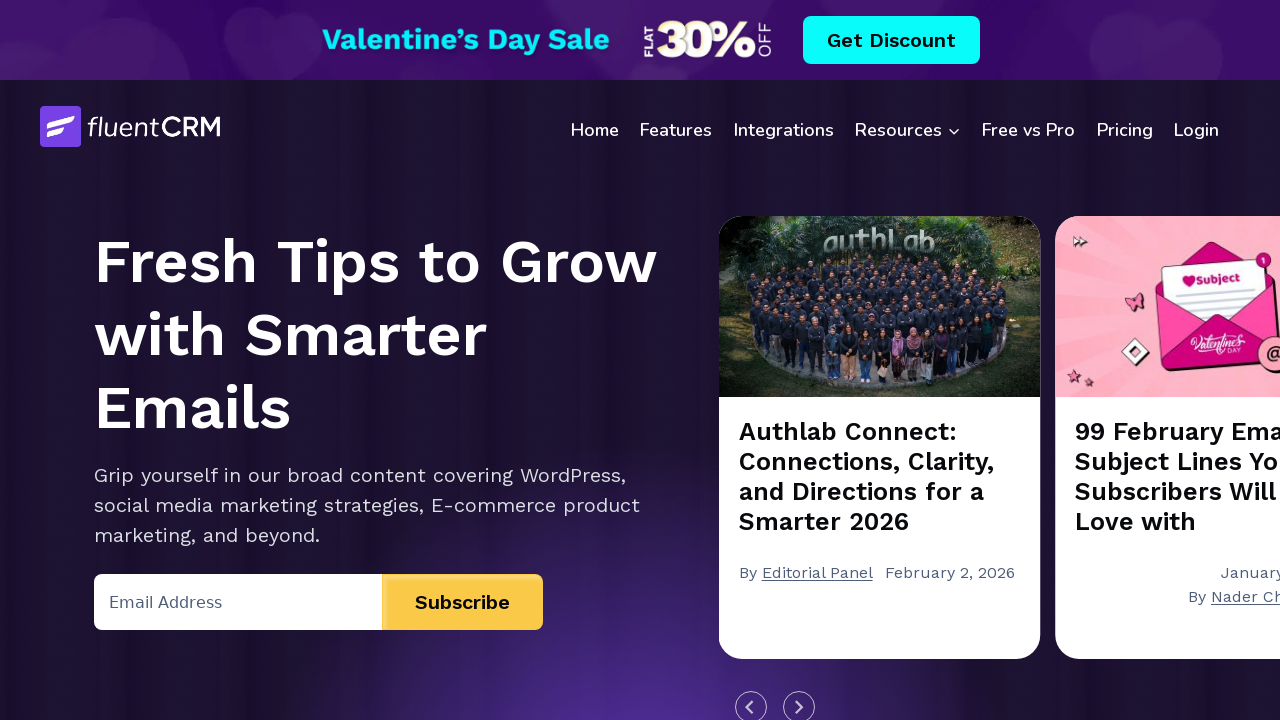

Navigated to FluentCRM blog page
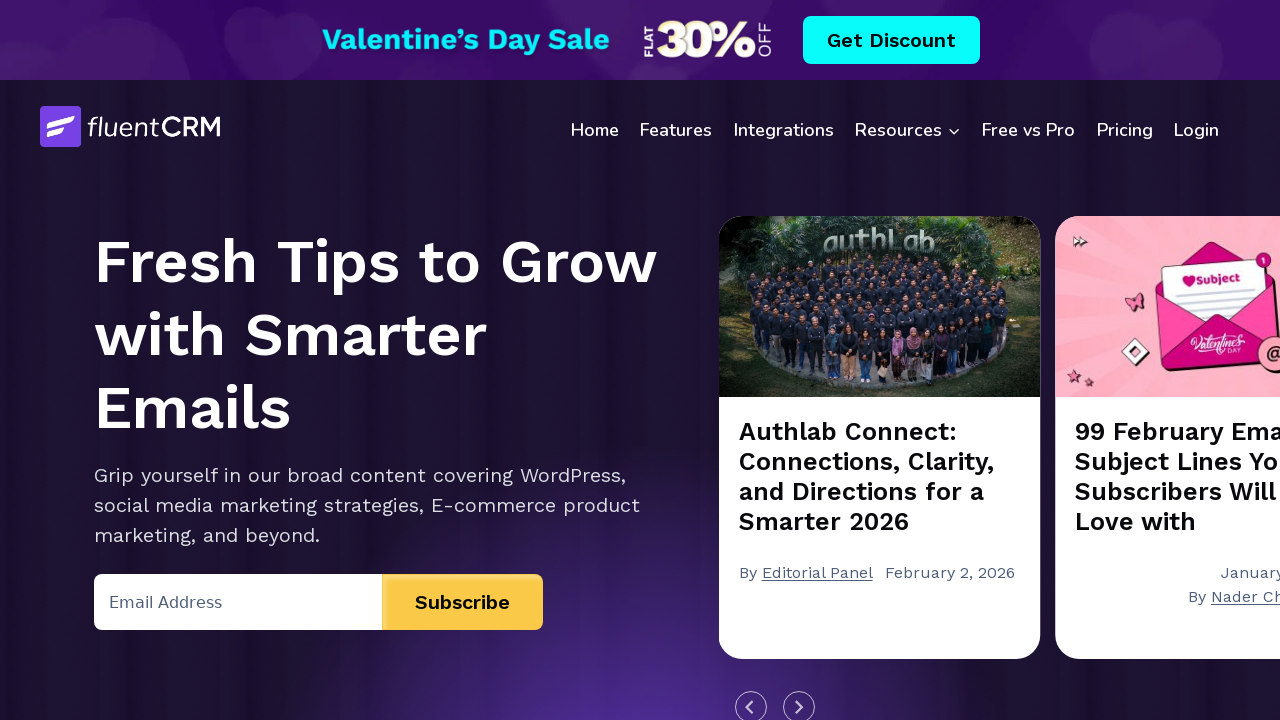

Clicked on Resources menu item at (908, 130) on xpath=//span[text()='Resources']
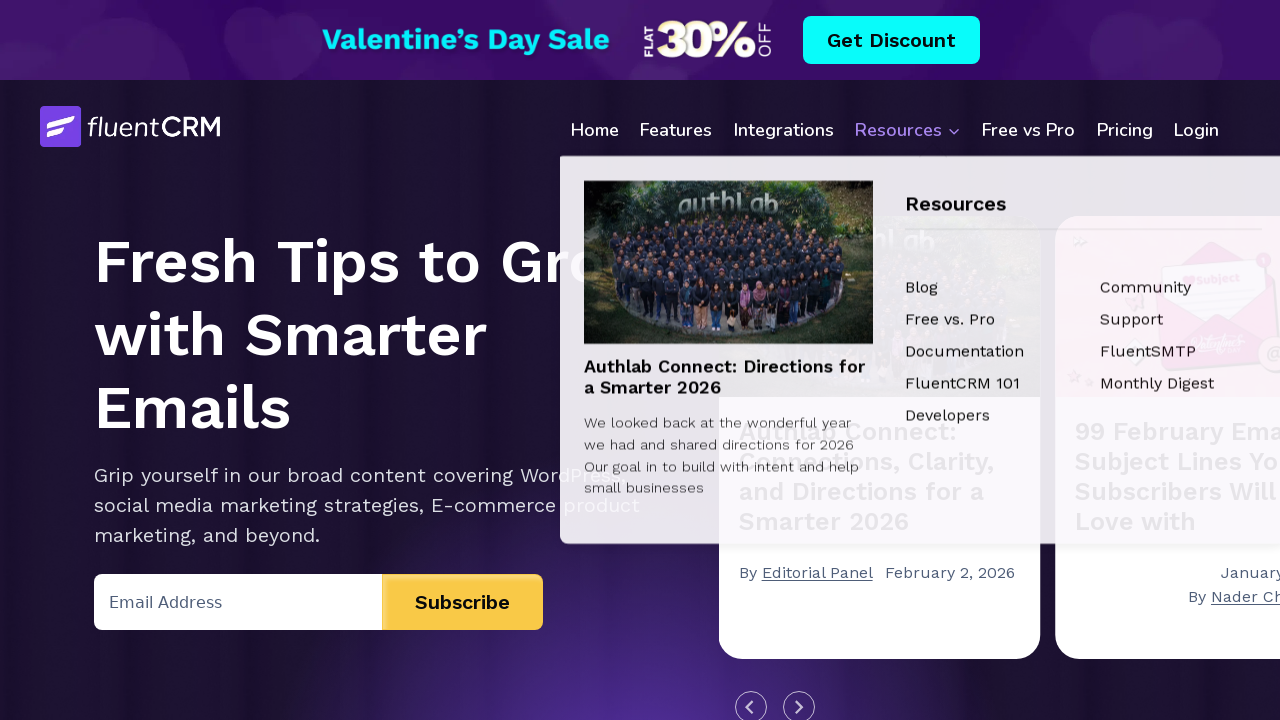

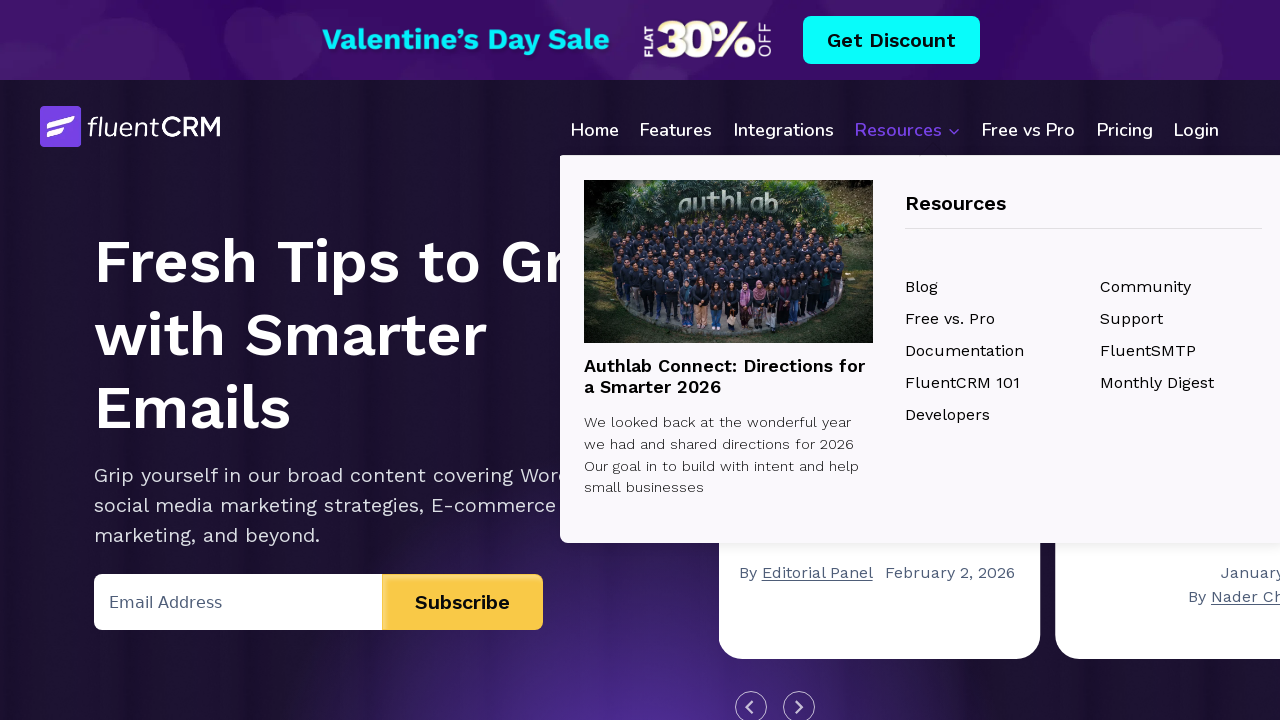